Tests navigation from the inputs page to the home page by clicking the "Home" link and verifying the page title changes to "Practice"

Starting URL: https://practice.cydeo.com/inputs

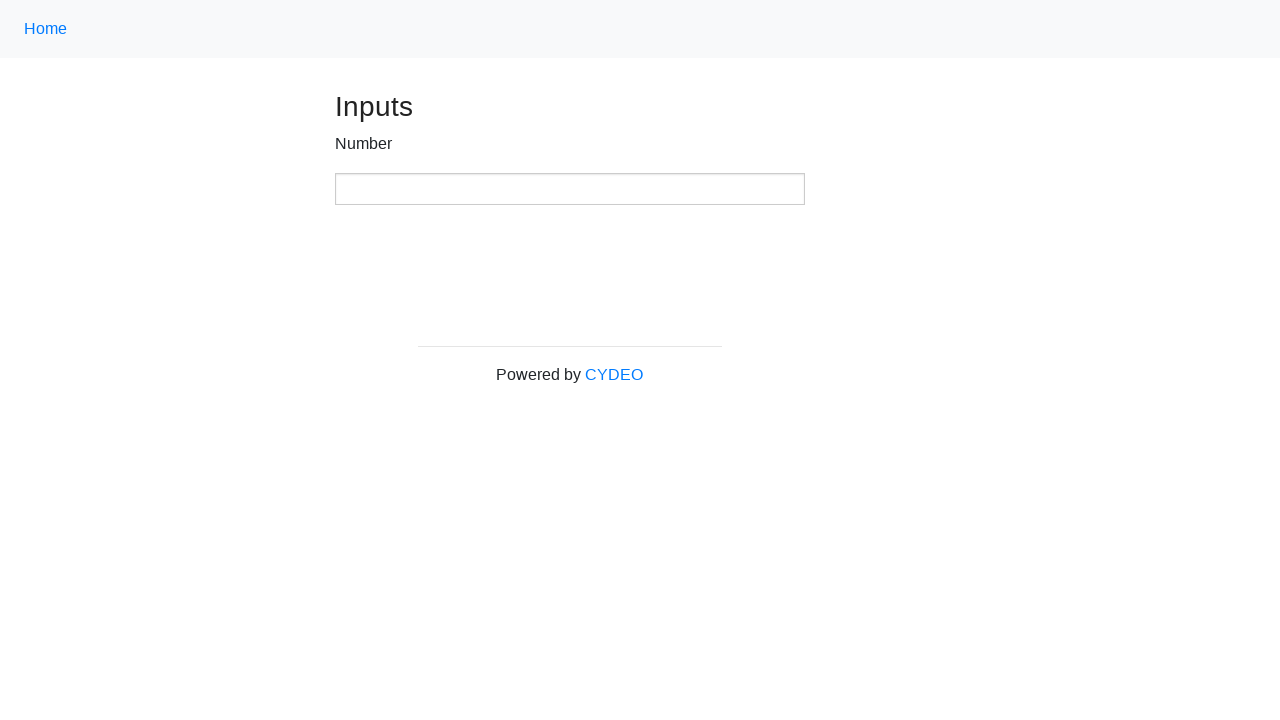

Clicked Home link using nav-link class at (46, 29) on .nav-link
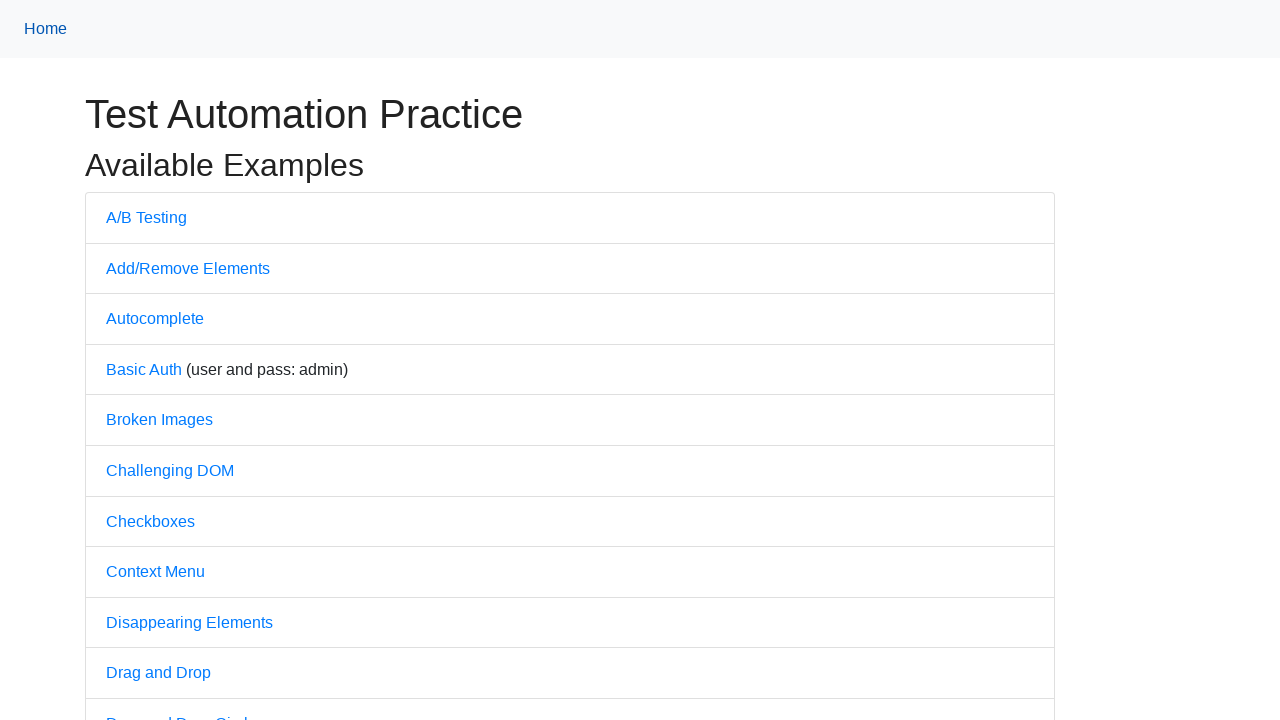

Waited for page to load with domcontentloaded state
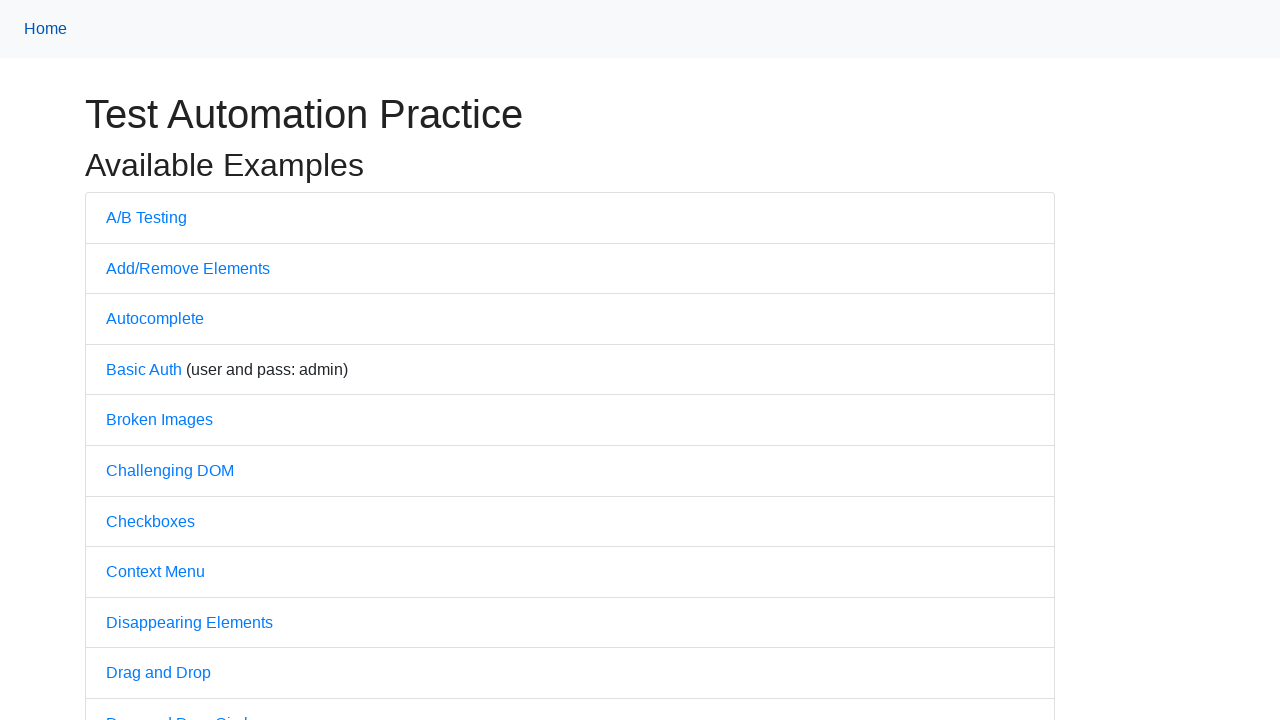

Verified page title is 'Practice'
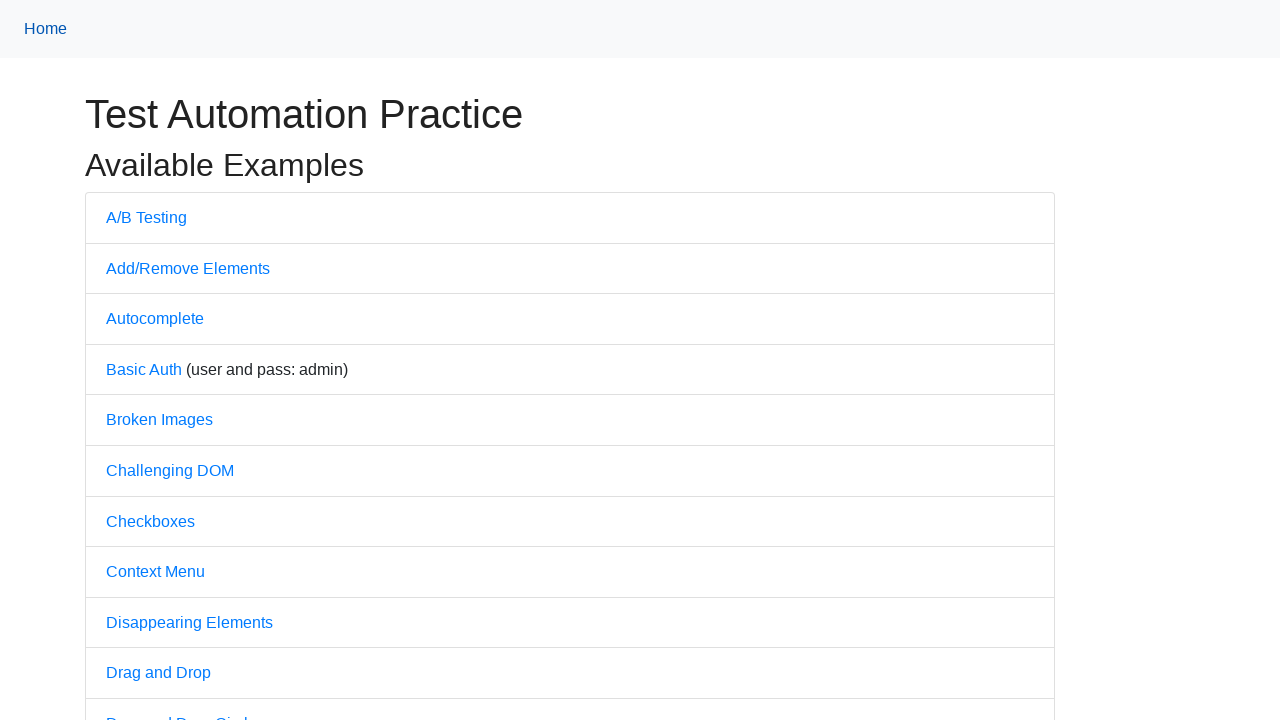

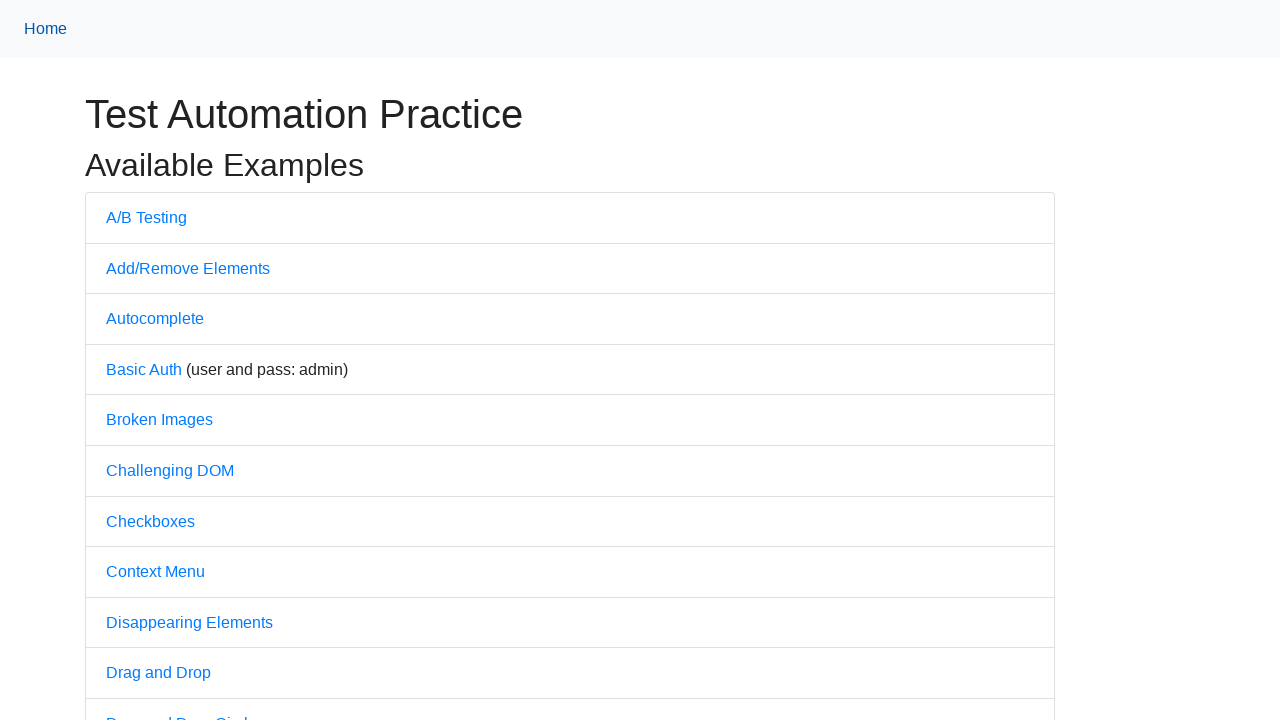